Navigates to an HTML checkboxes tutorial page and clicks all checkbox elements found on the page to test checkbox interaction.

Starting URL: http://www.tizag.com/htmlT/htmlcheckboxes.php

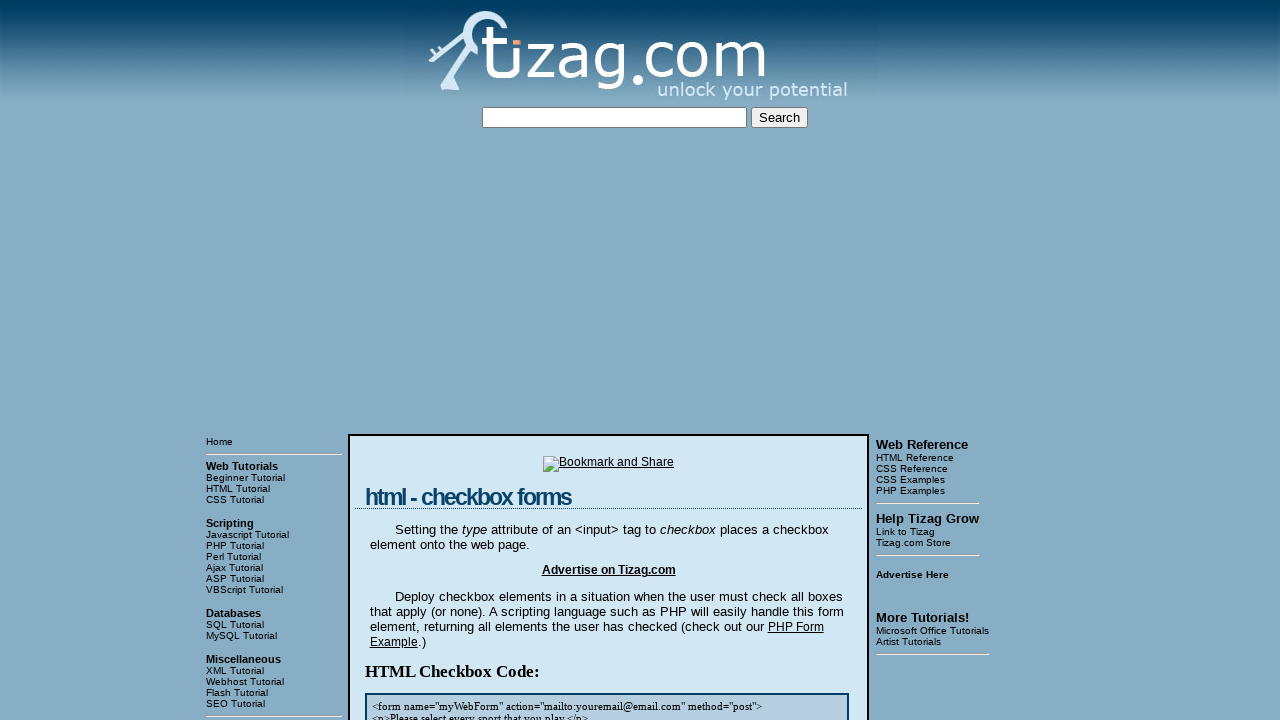

Navigated to HTML checkboxes tutorial page
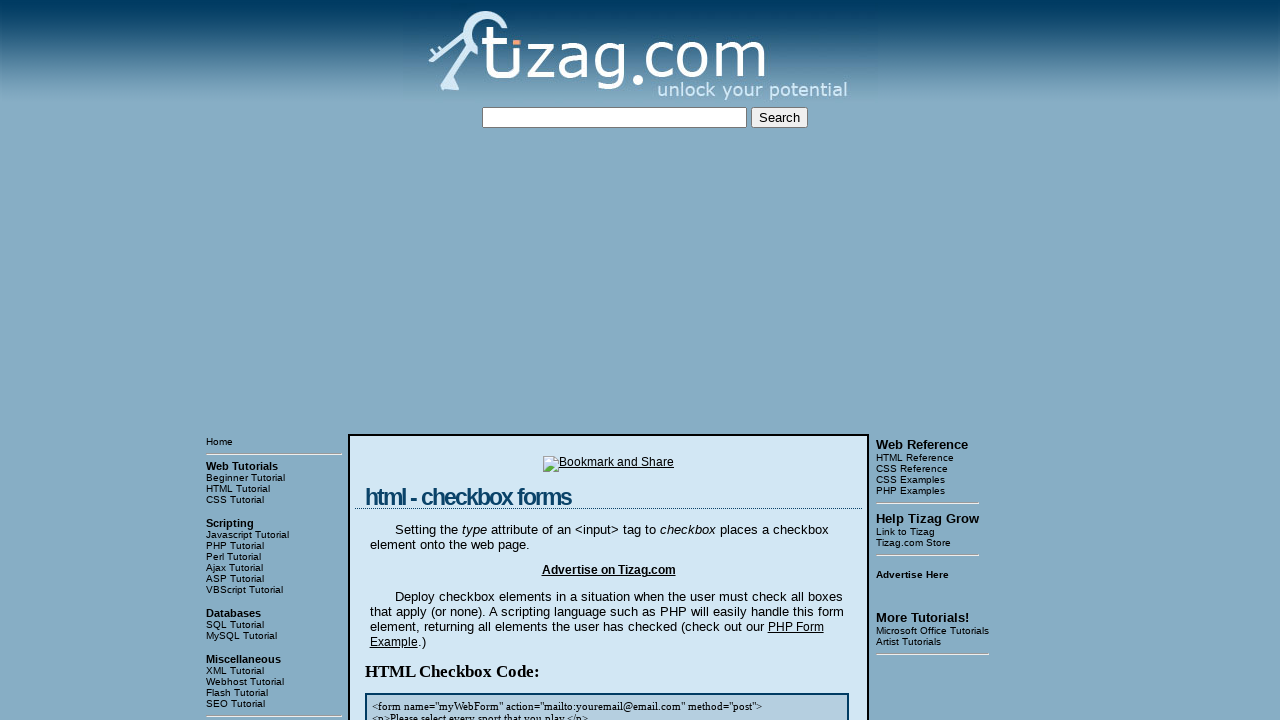

Checkboxes loaded on the page
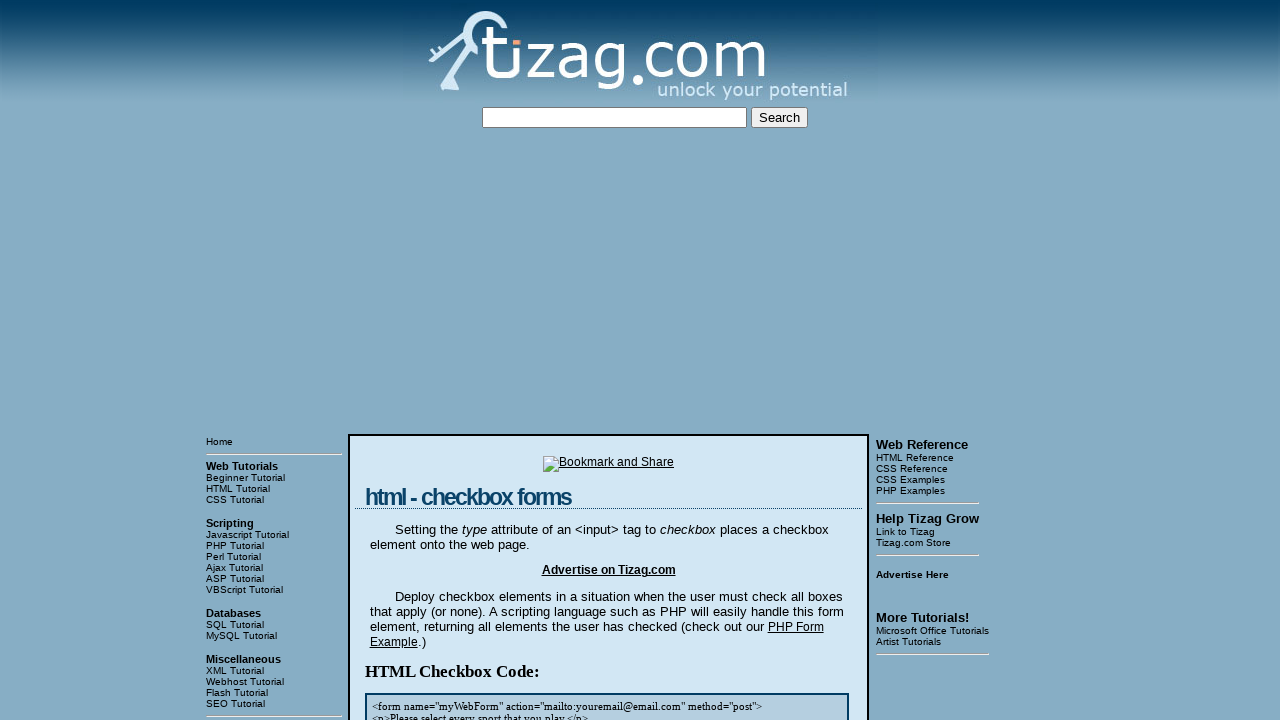

Located all checkbox elements on the page
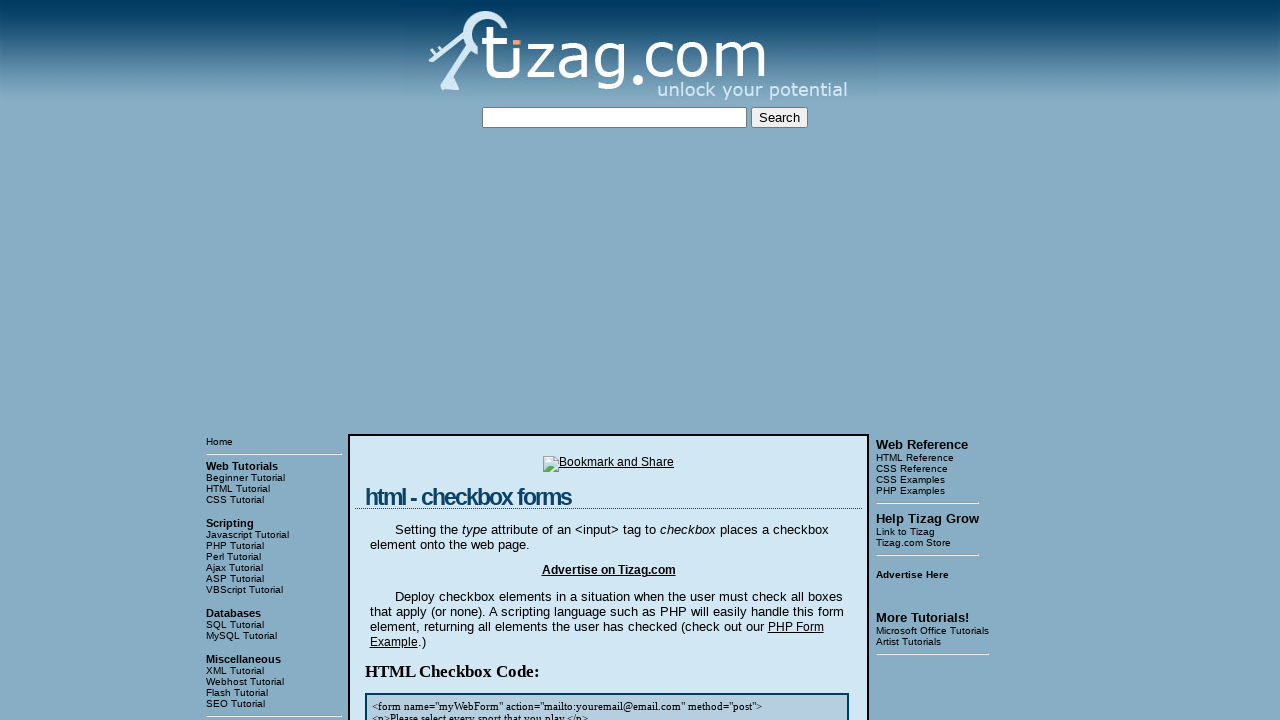

Found 8 checkboxes on the page
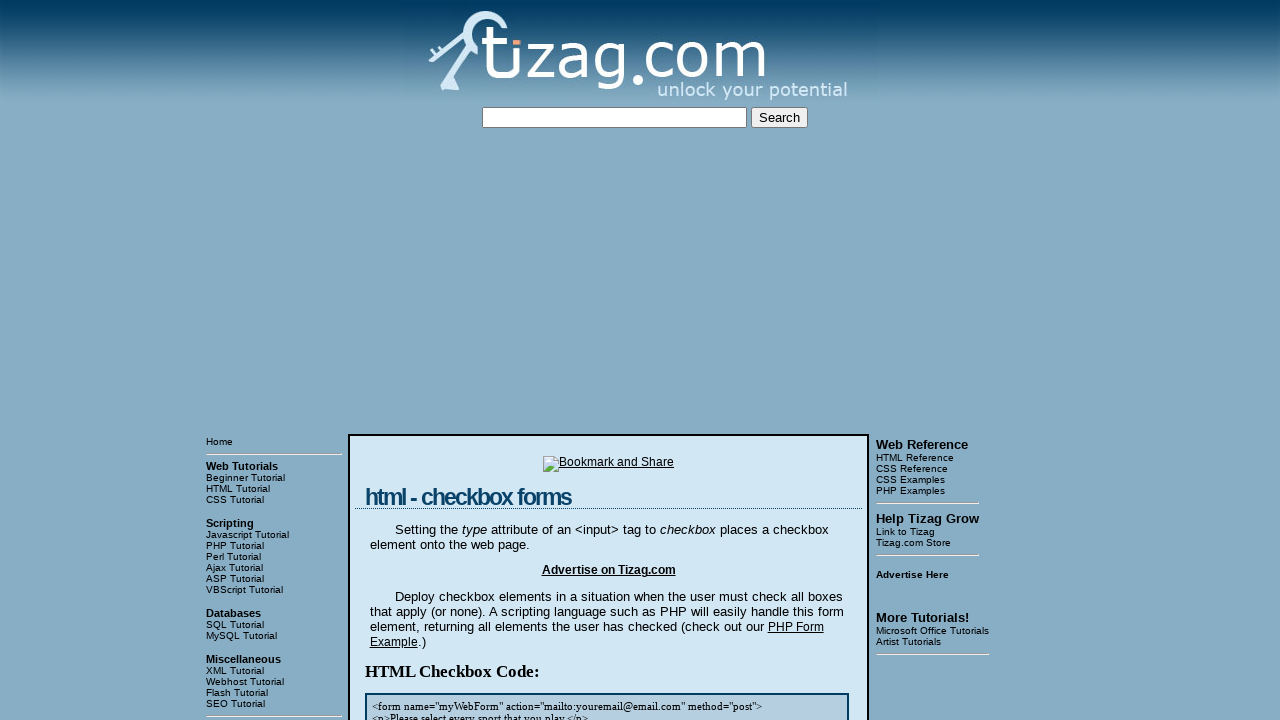

Clicked checkbox 1 of 8 at (422, 360) on input[type='checkbox'] >> nth=0
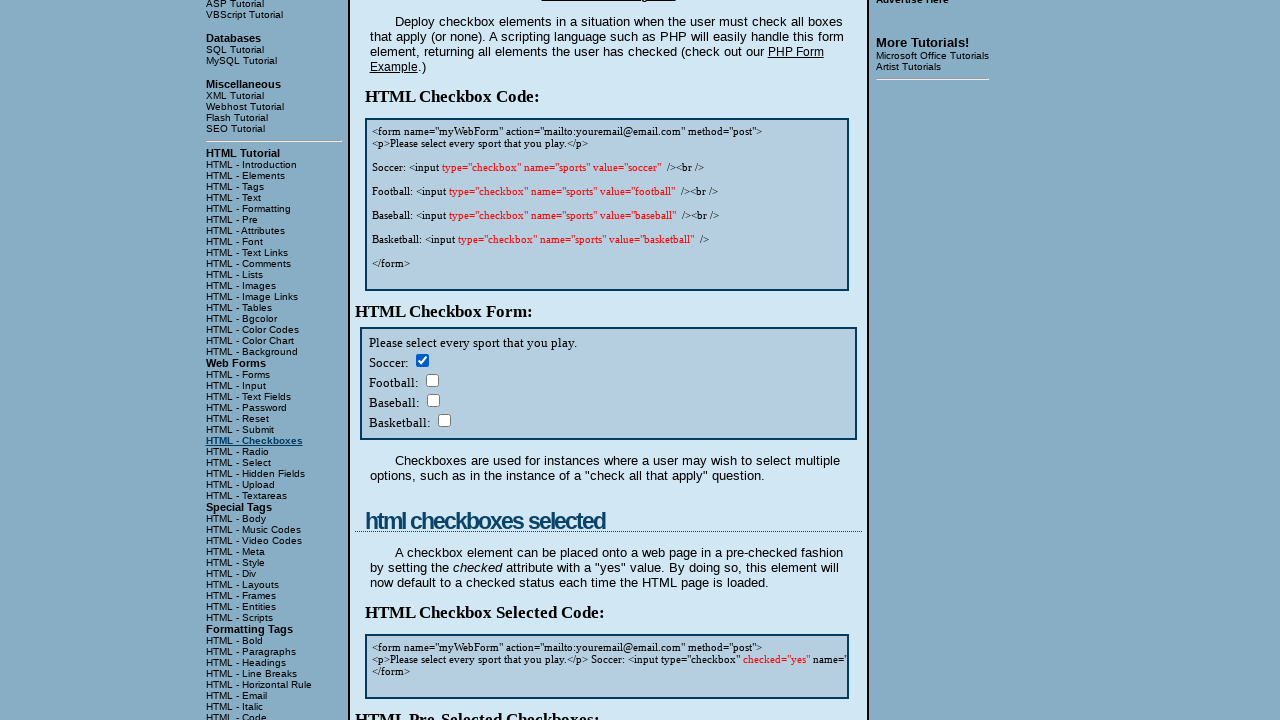

Clicked checkbox 2 of 8 at (432, 380) on input[type='checkbox'] >> nth=1
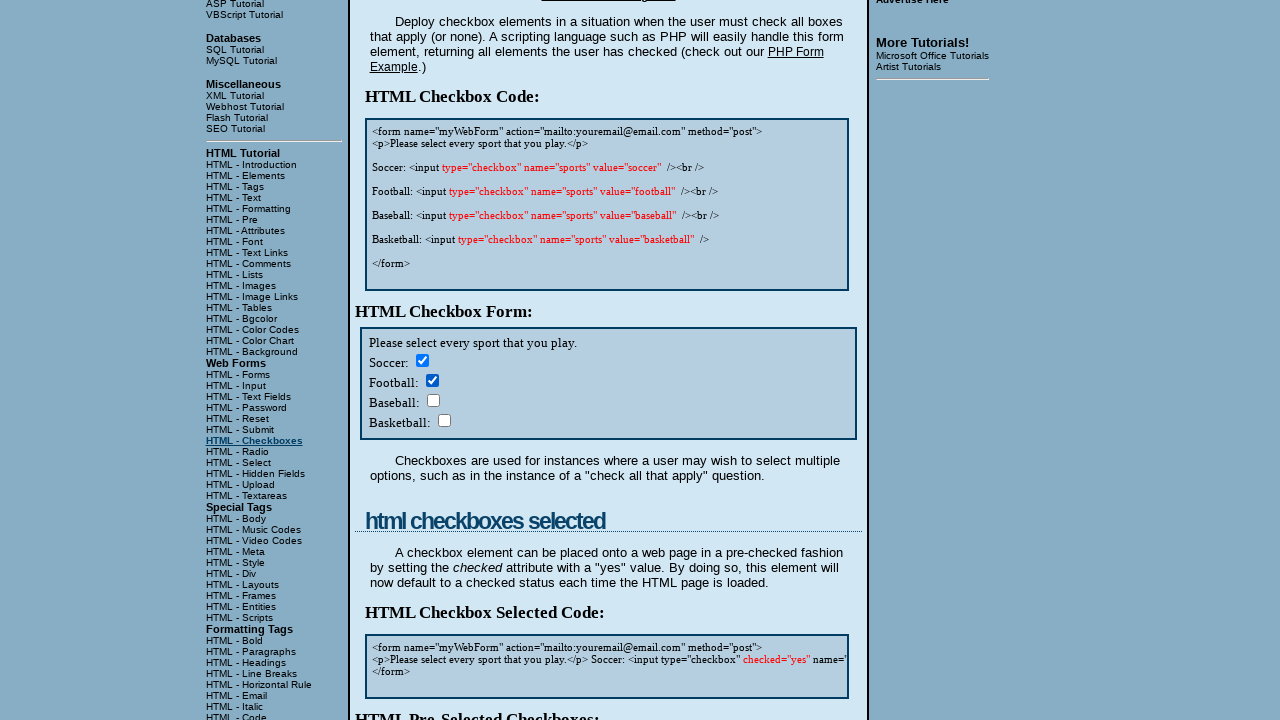

Clicked checkbox 3 of 8 at (433, 400) on input[type='checkbox'] >> nth=2
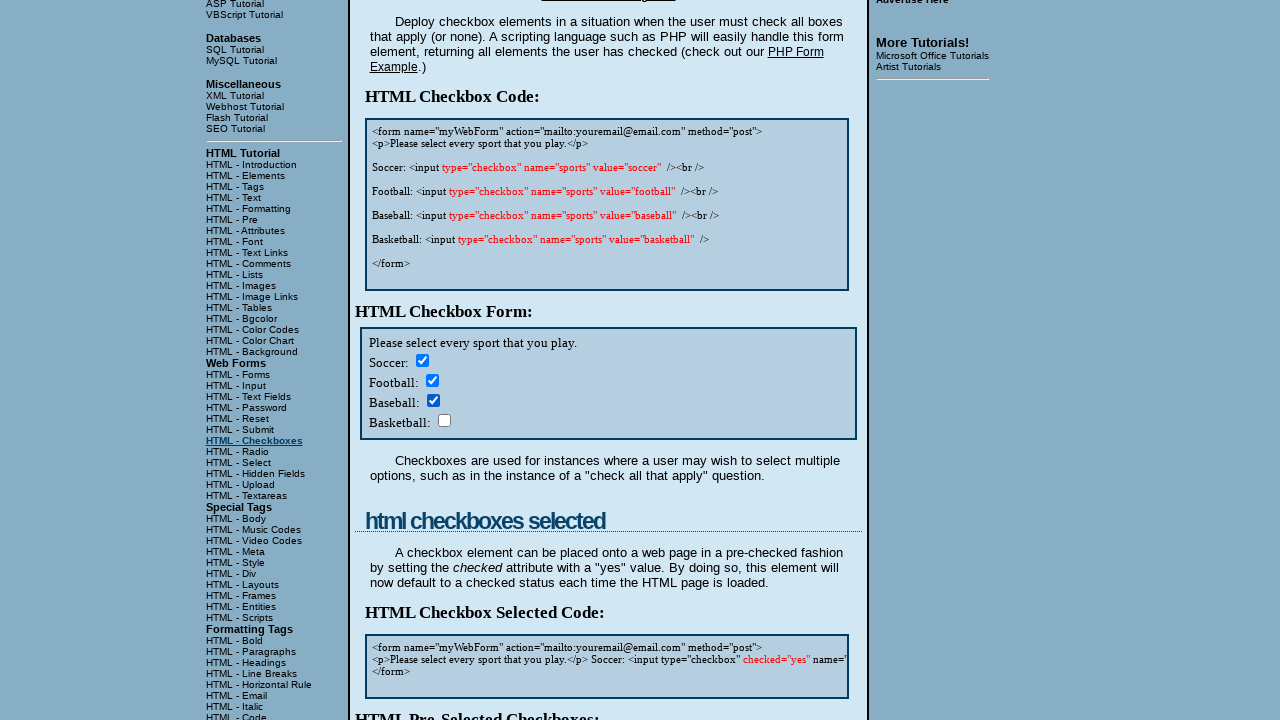

Clicked checkbox 4 of 8 at (444, 420) on input[type='checkbox'] >> nth=3
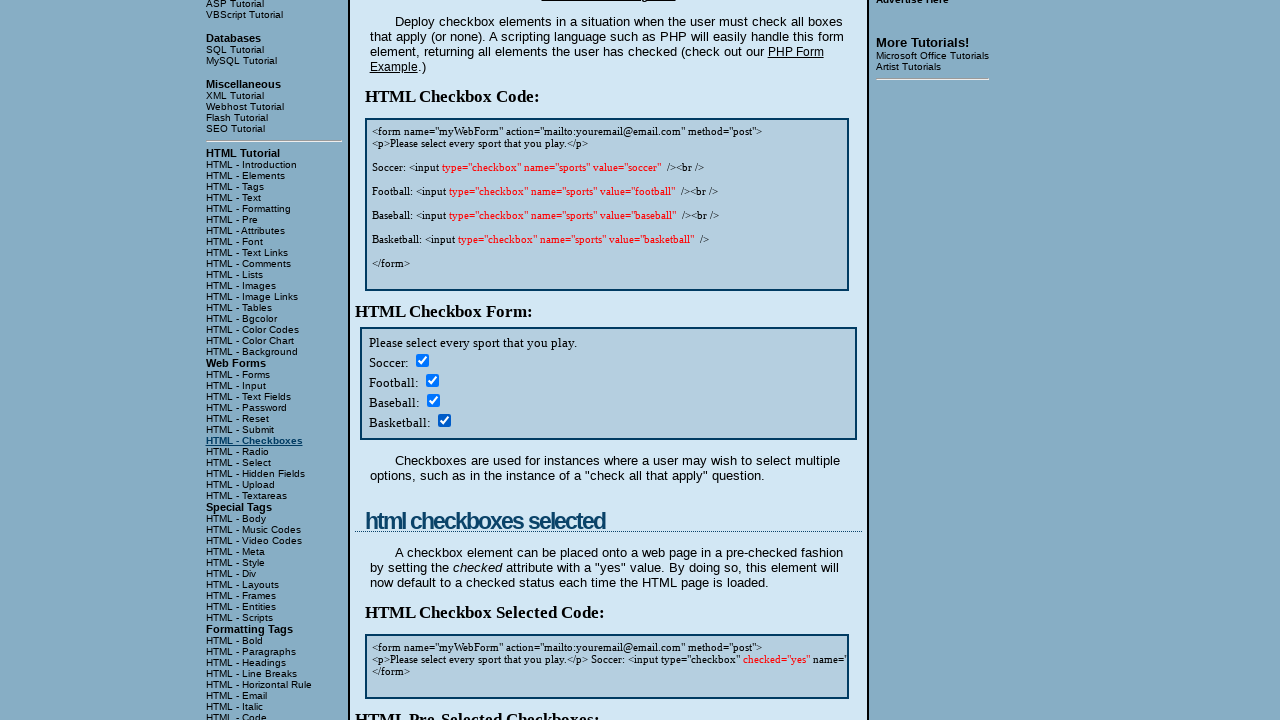

Clicked checkbox 5 of 8 at (422, 360) on input[type='checkbox'] >> nth=4
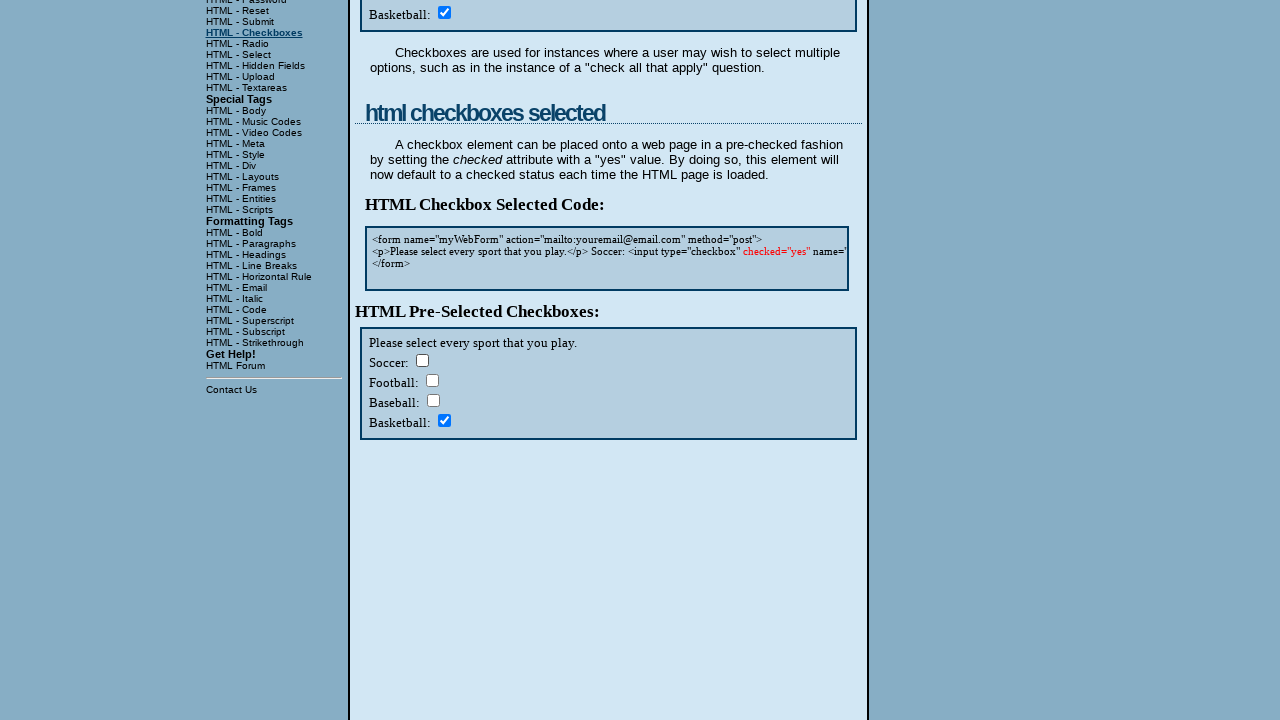

Clicked checkbox 6 of 8 at (432, 380) on input[type='checkbox'] >> nth=5
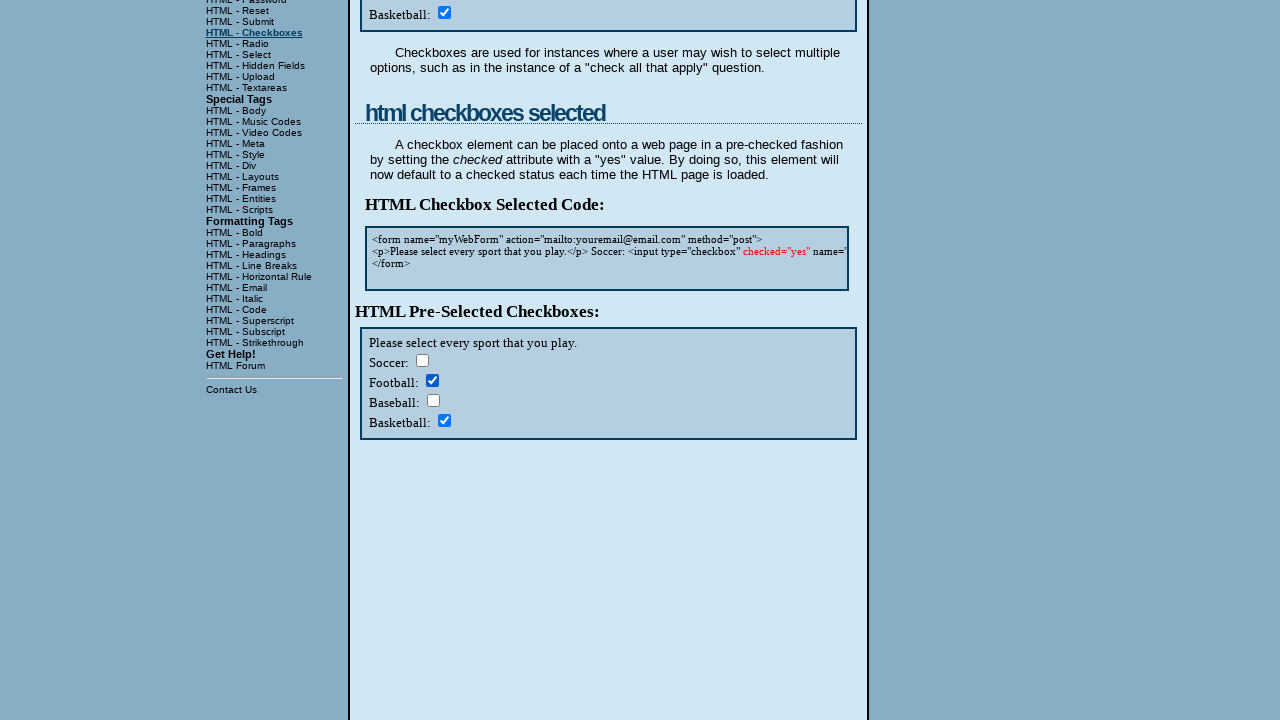

Clicked checkbox 7 of 8 at (433, 400) on input[type='checkbox'] >> nth=6
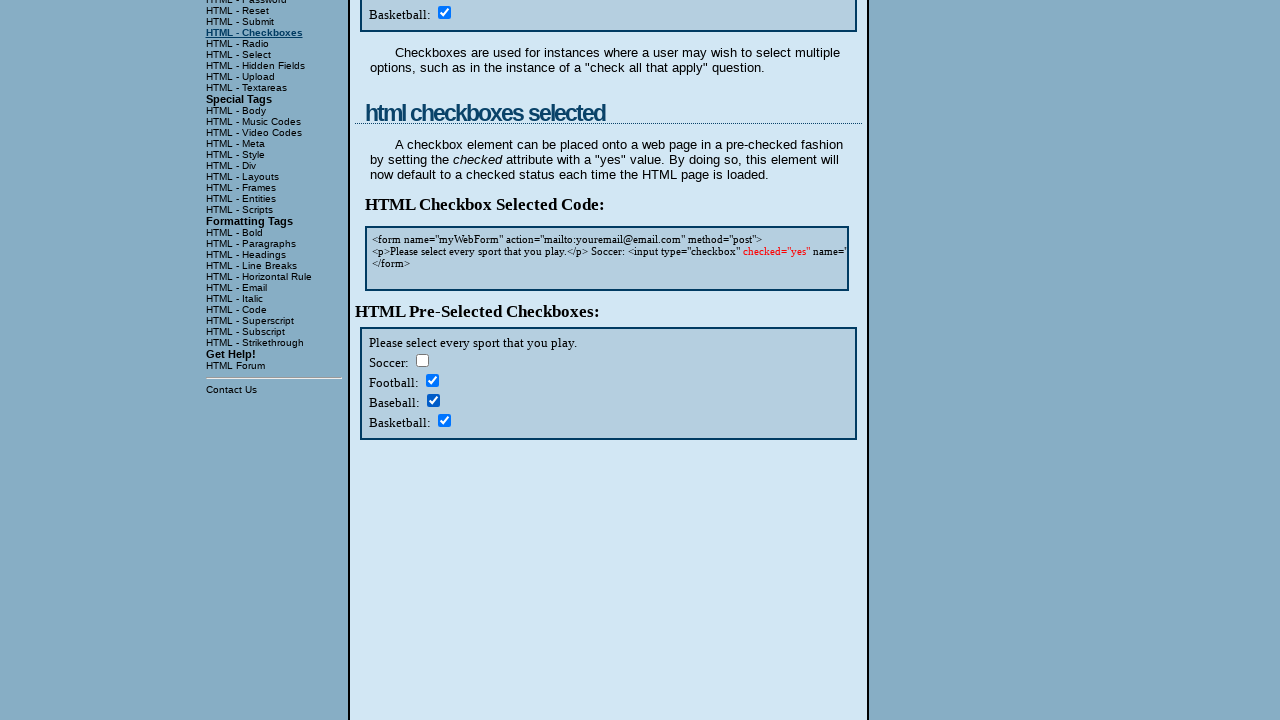

Clicked checkbox 8 of 8 at (444, 420) on input[type='checkbox'] >> nth=7
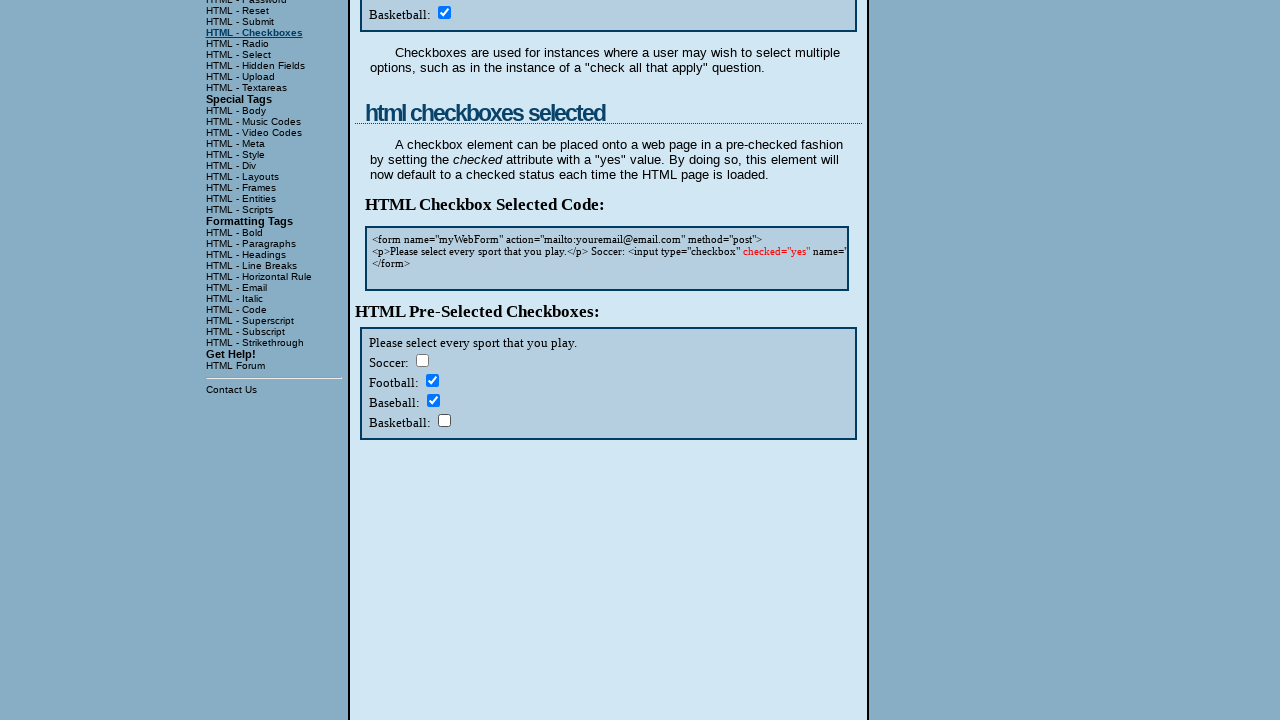

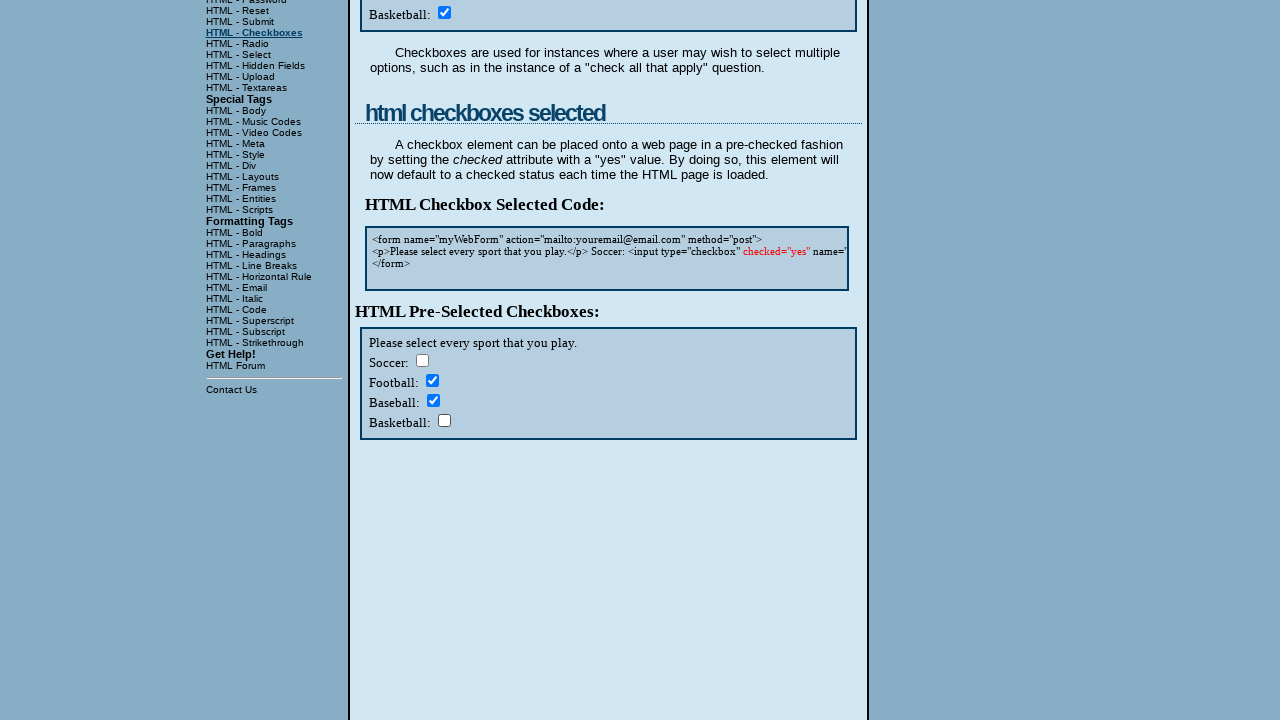